Opens the Flipkart homepage and verifies it loads successfully

Starting URL: https://www.flipkart.com

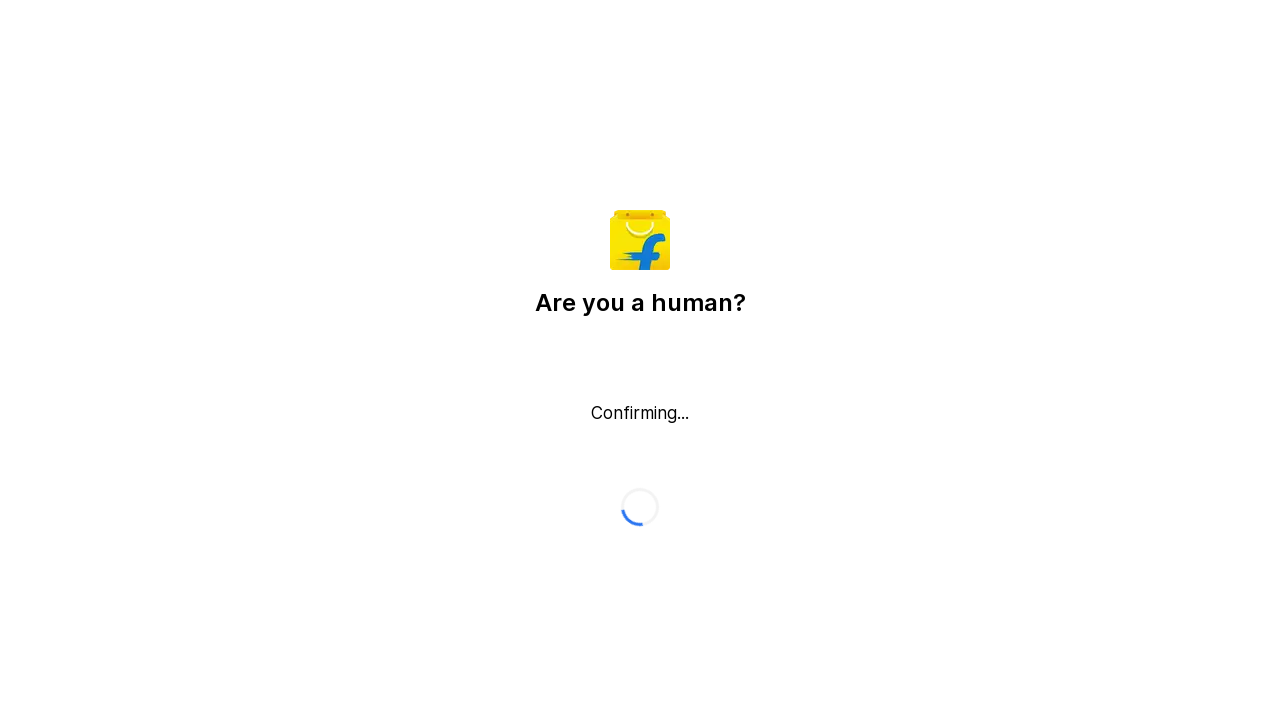

Waited for page DOM to be fully loaded
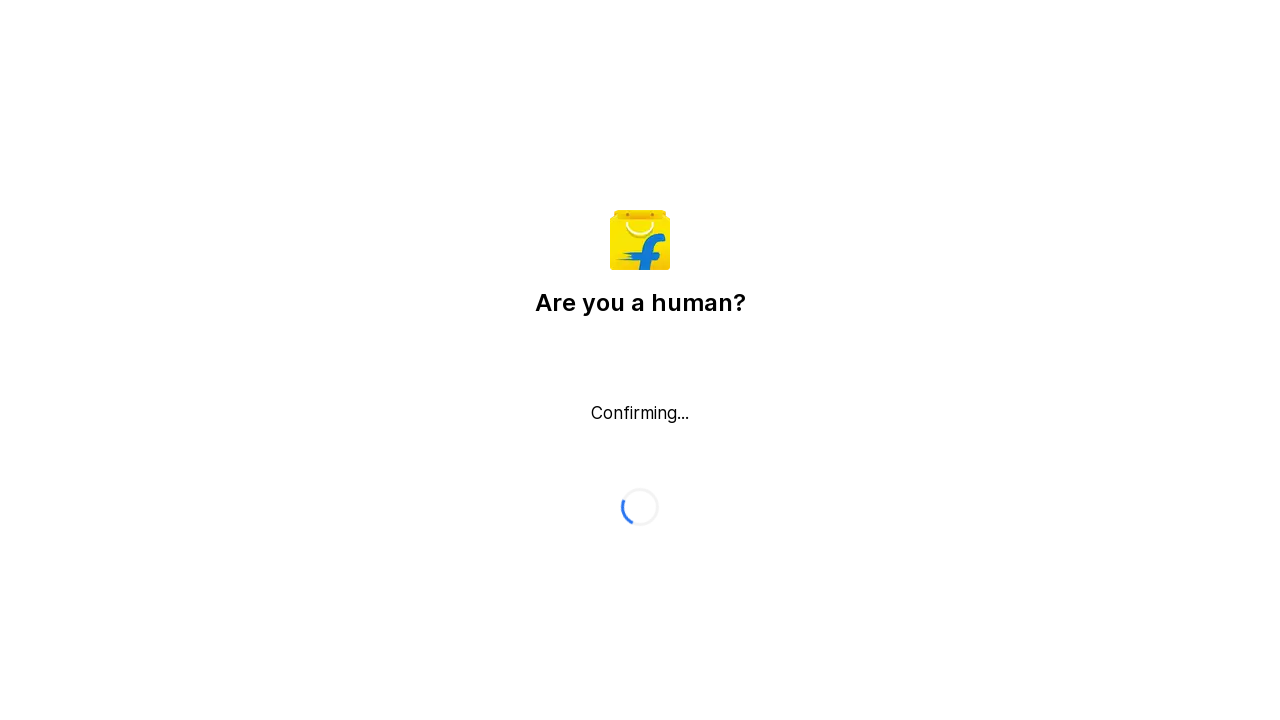

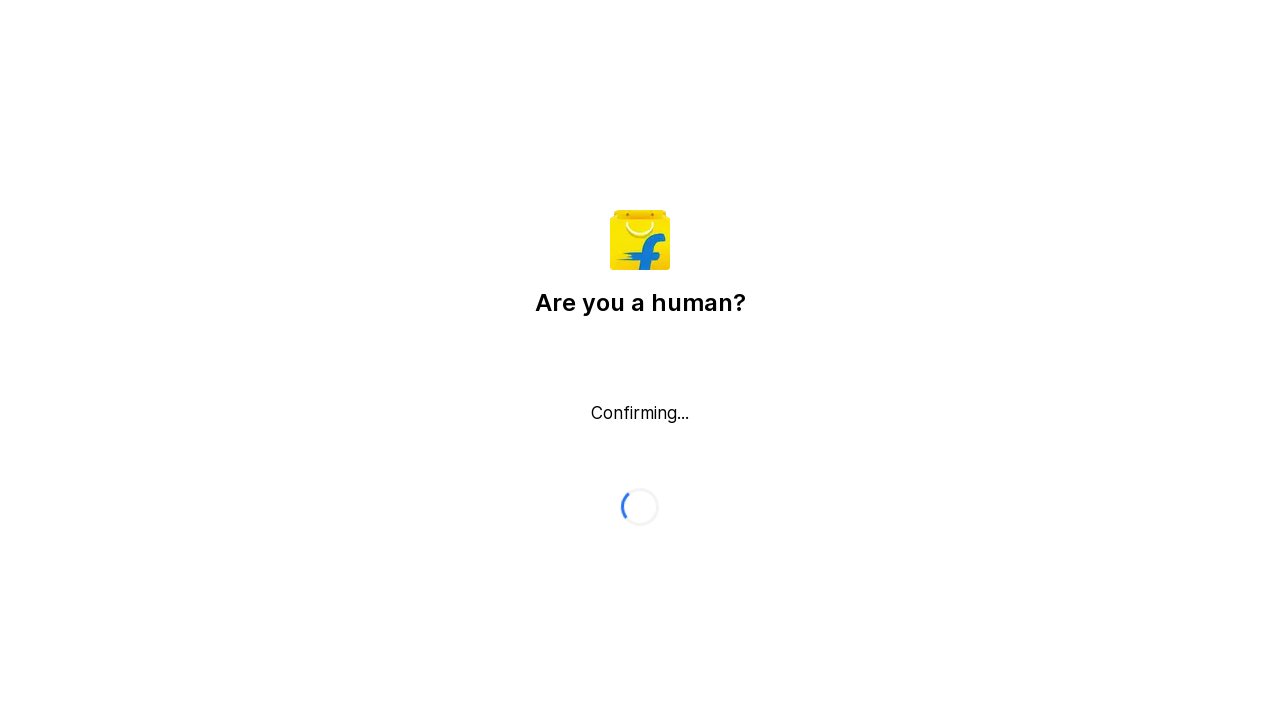